Tests browser window popup handling by opening a new window, switching between windows, performing actions in the child window, and then returning to the main window

Starting URL: https://skpatro.github.io/demo/links/

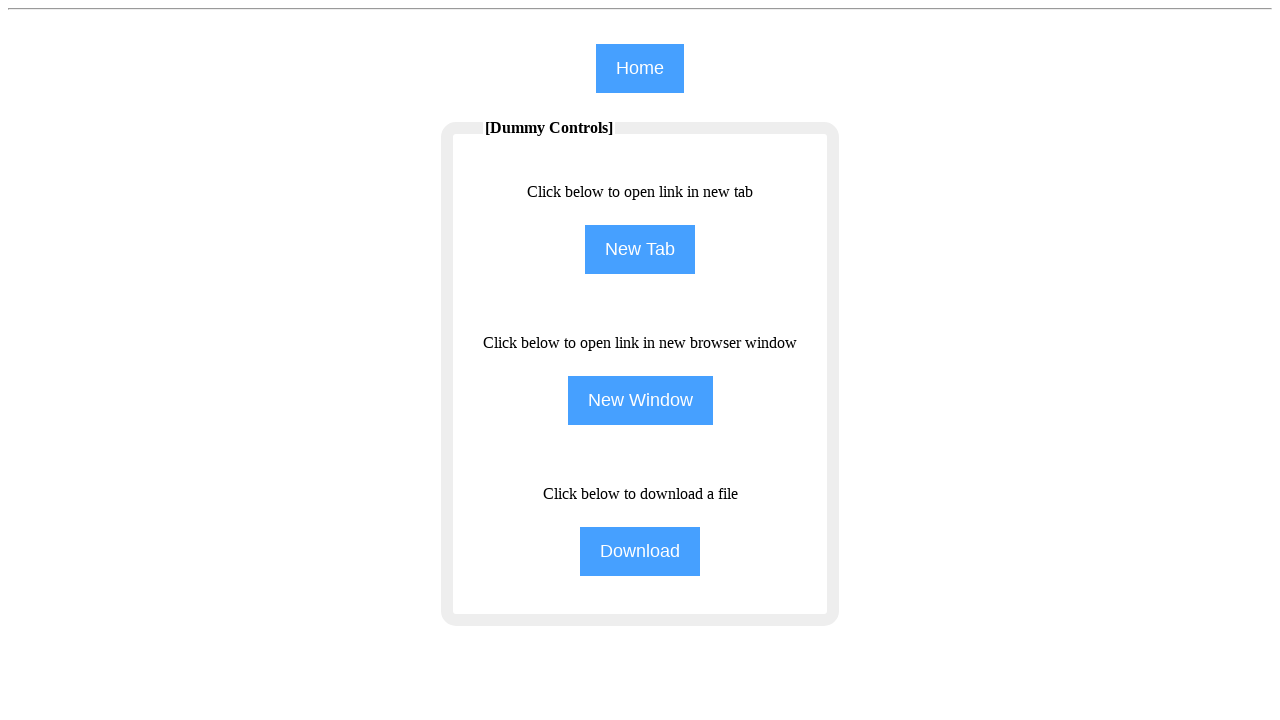

Clicked NewWindow button to open child browser window at (640, 400) on input[name='NewWindow']
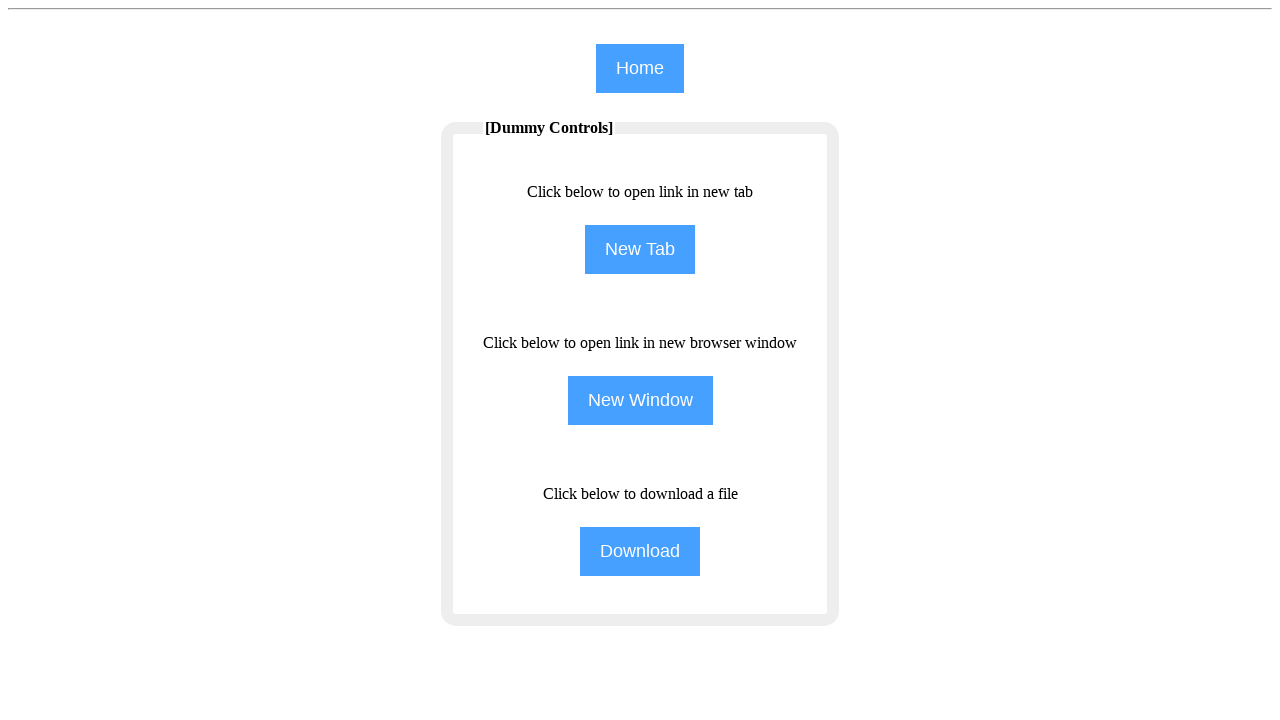

Child window opened and captured
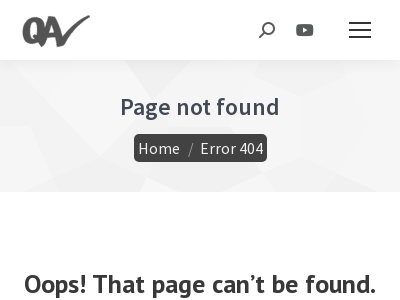

Child window page load completed
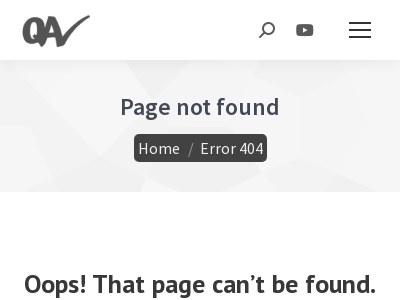

Filled search field in child window with 'Selenium' on #the7-search
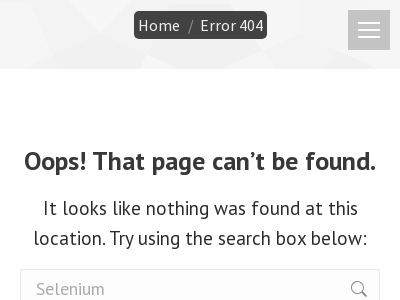

Closed child browser window
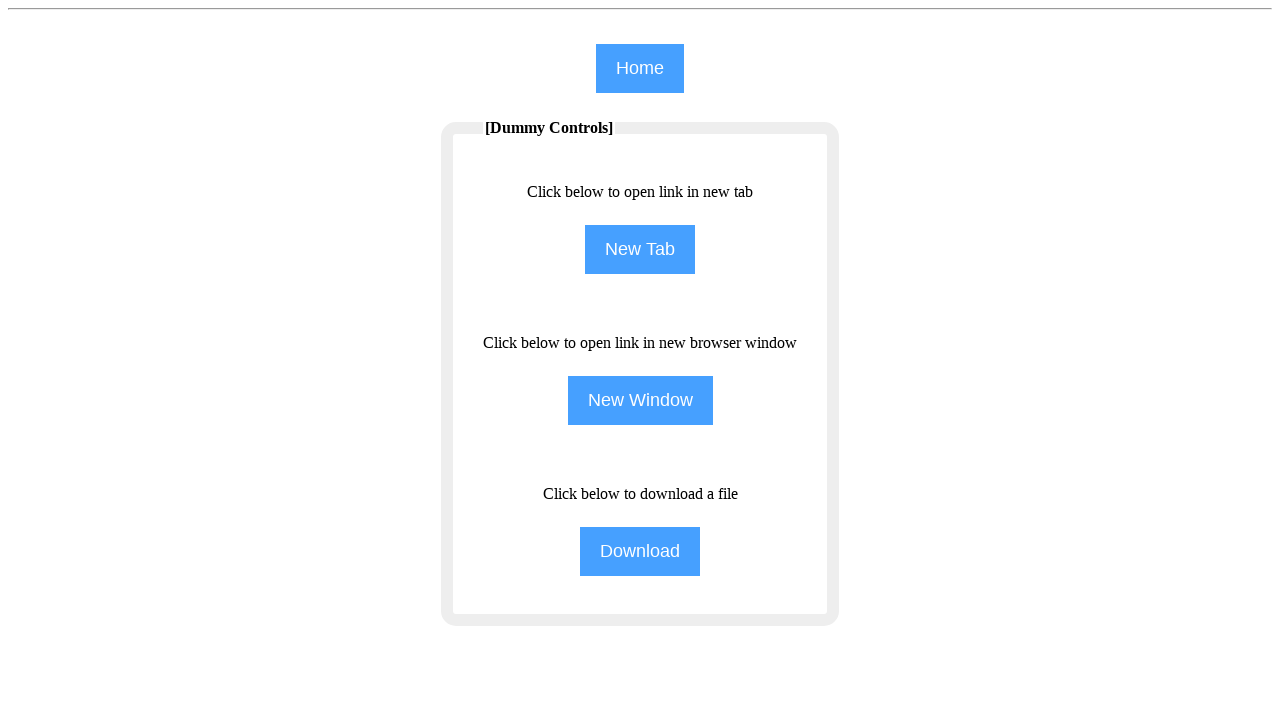

Retrieved text from main page to verify focus returned
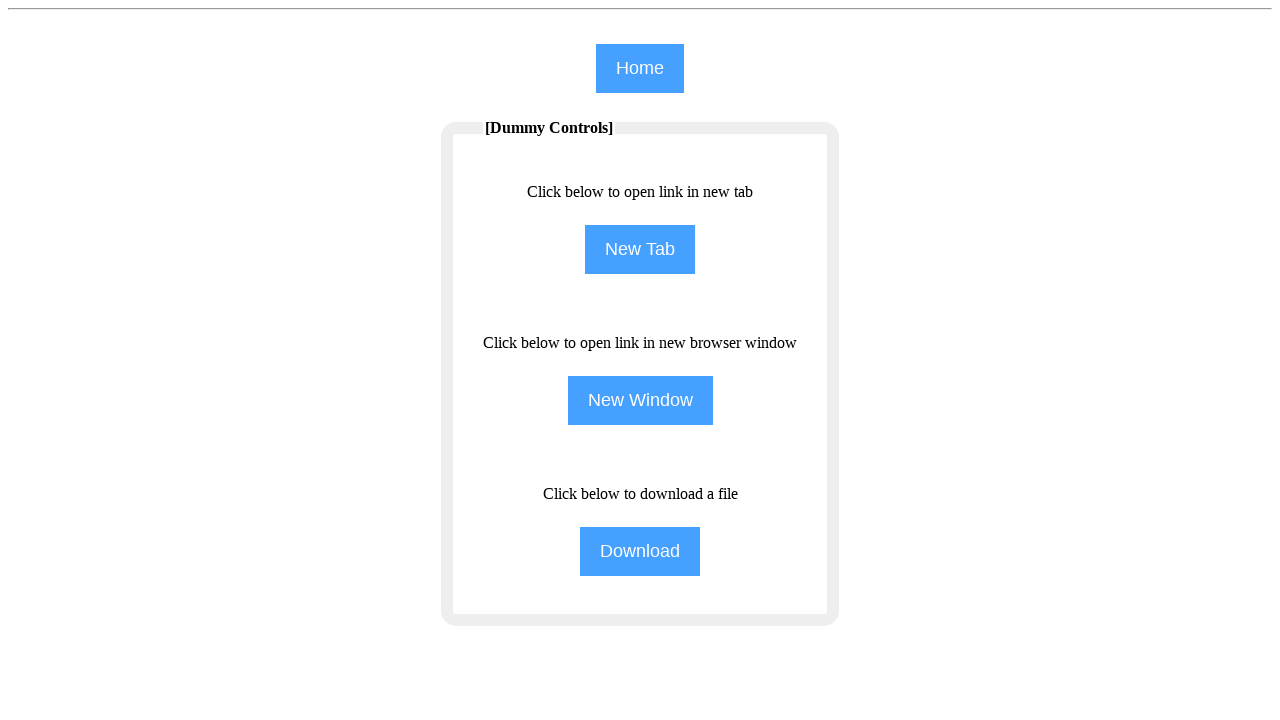

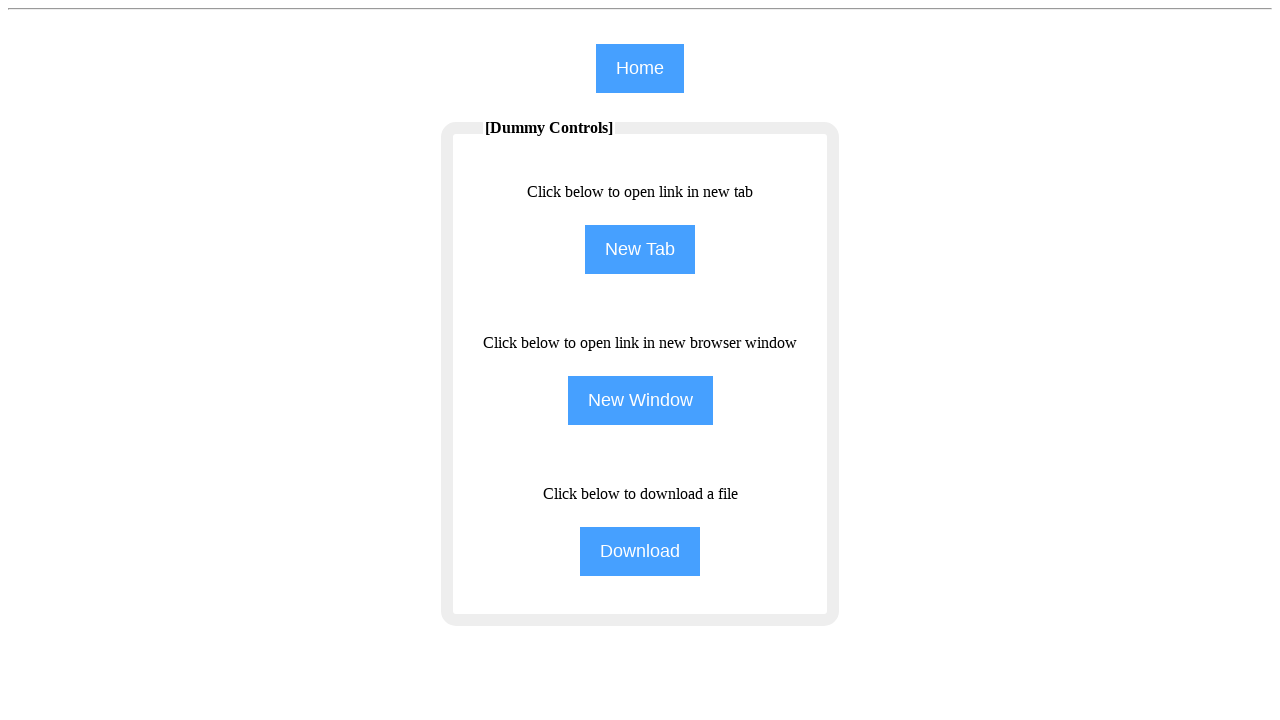